Tests sorting the Due column in table 2 (with semantic class attributes) by clicking the dues header and verifying the values are sorted

Starting URL: http://the-internet.herokuapp.com/tables

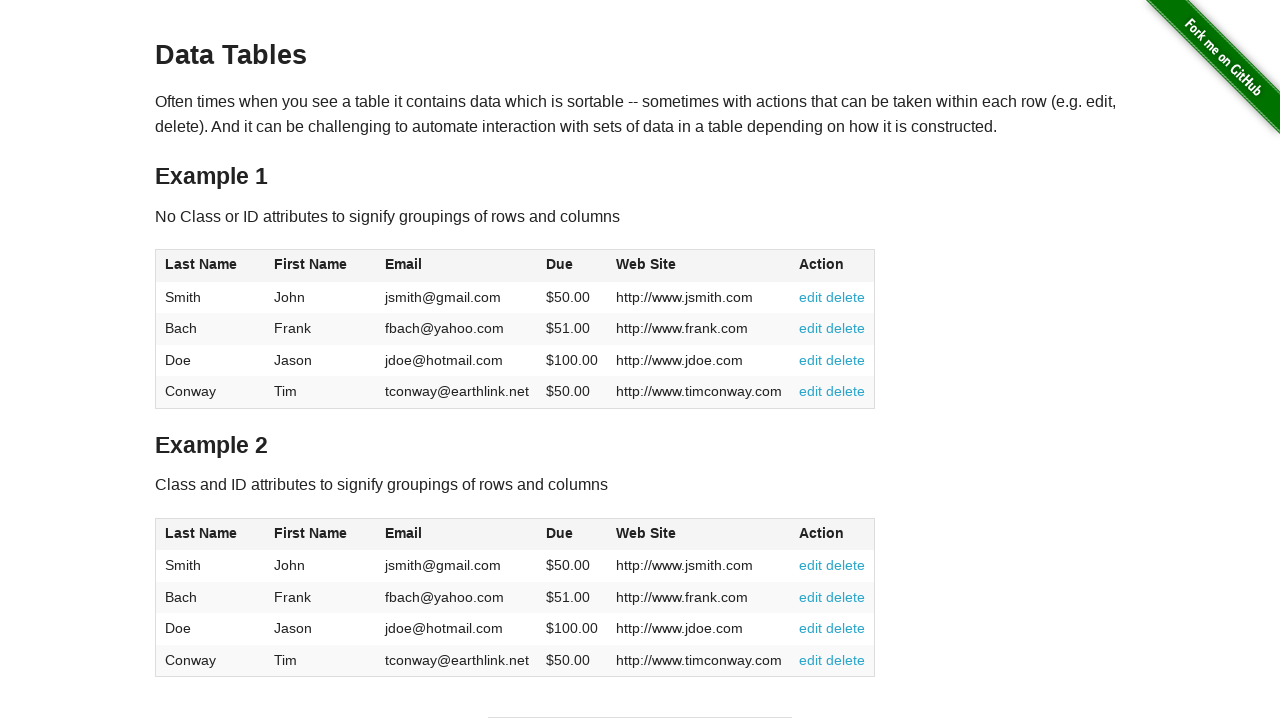

Clicked Due column header in table 2 to sort at (560, 533) on #table2 thead .dues
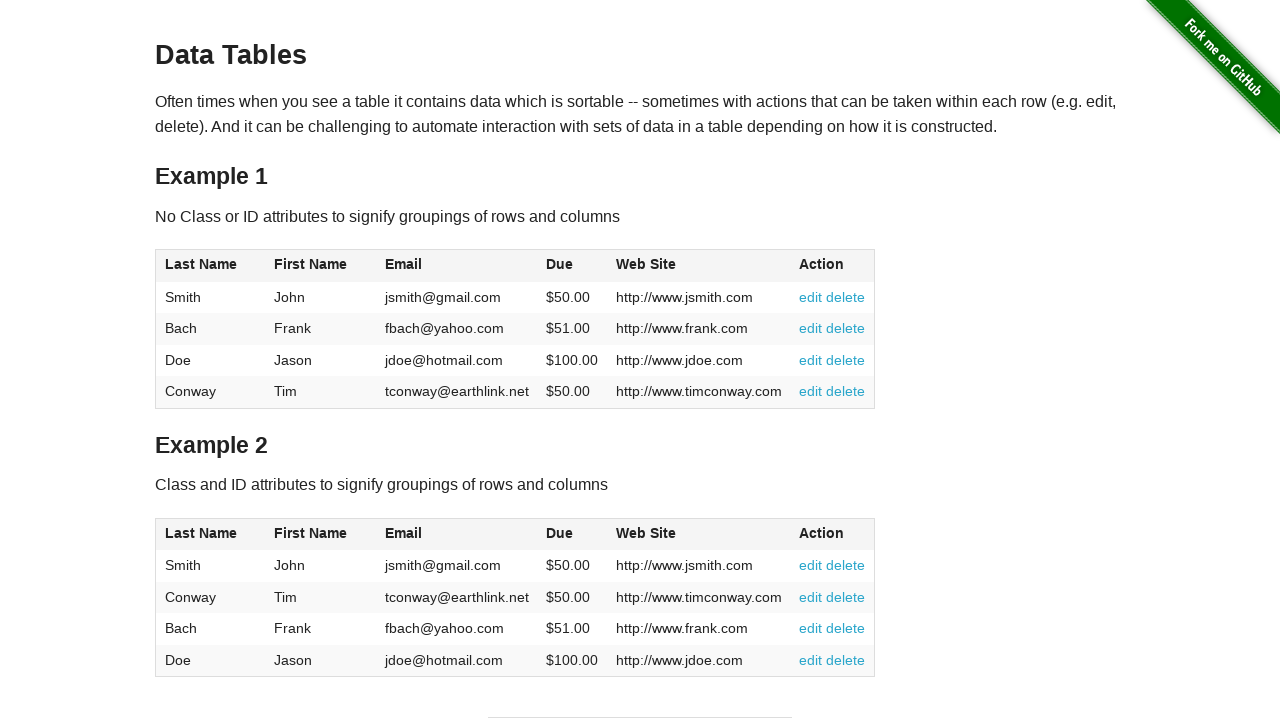

Table 2 updated with sorted Due column
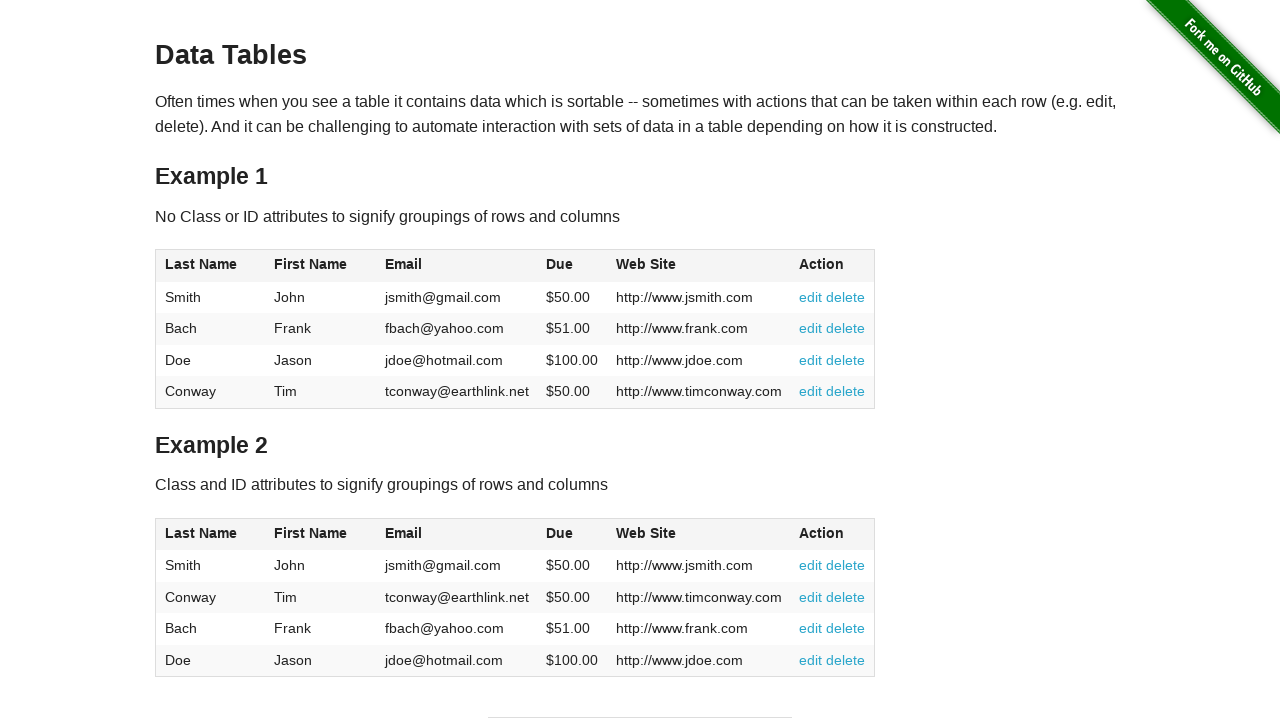

Retrieved all Due values from table 2
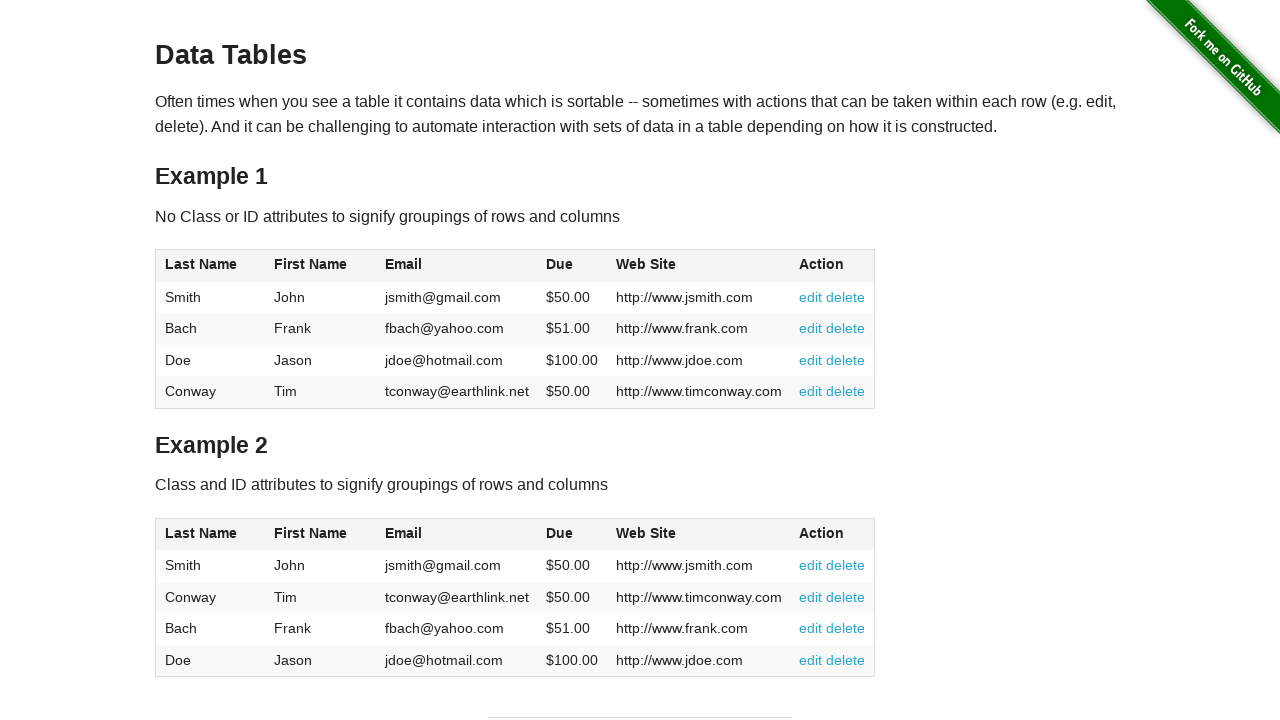

Converted Due values from strings to floats
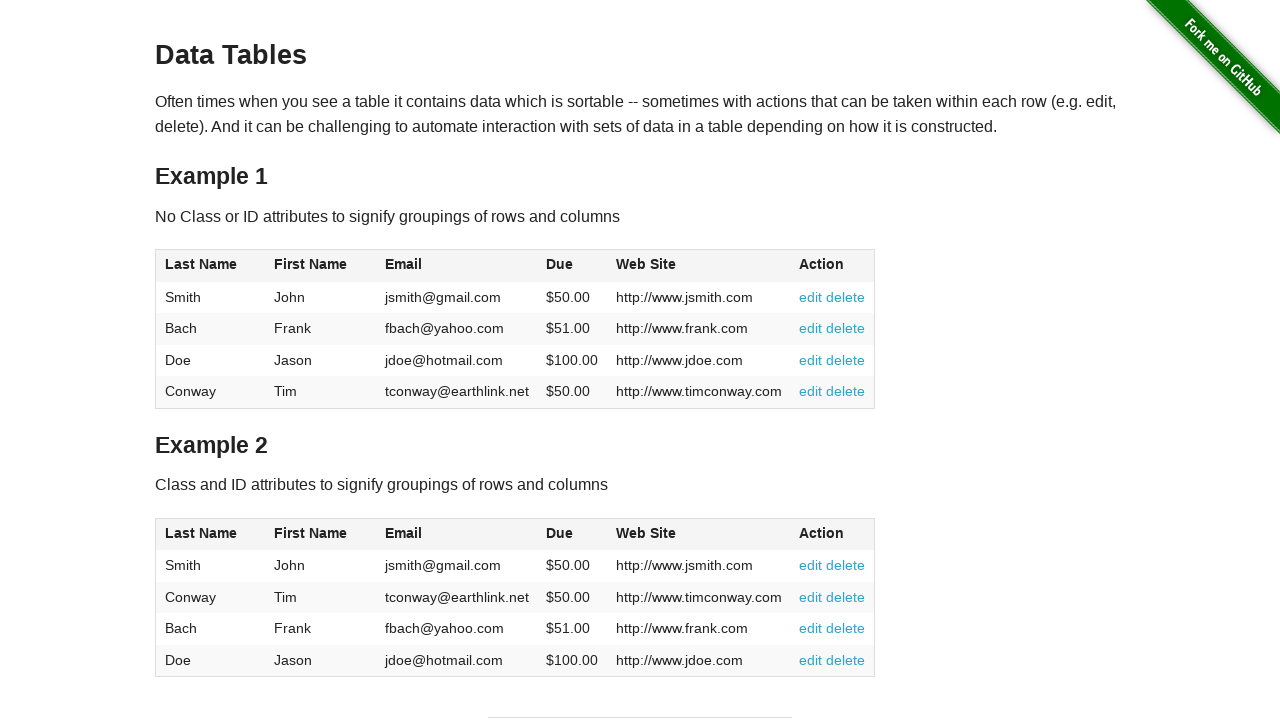

Verified Due column is sorted in ascending order
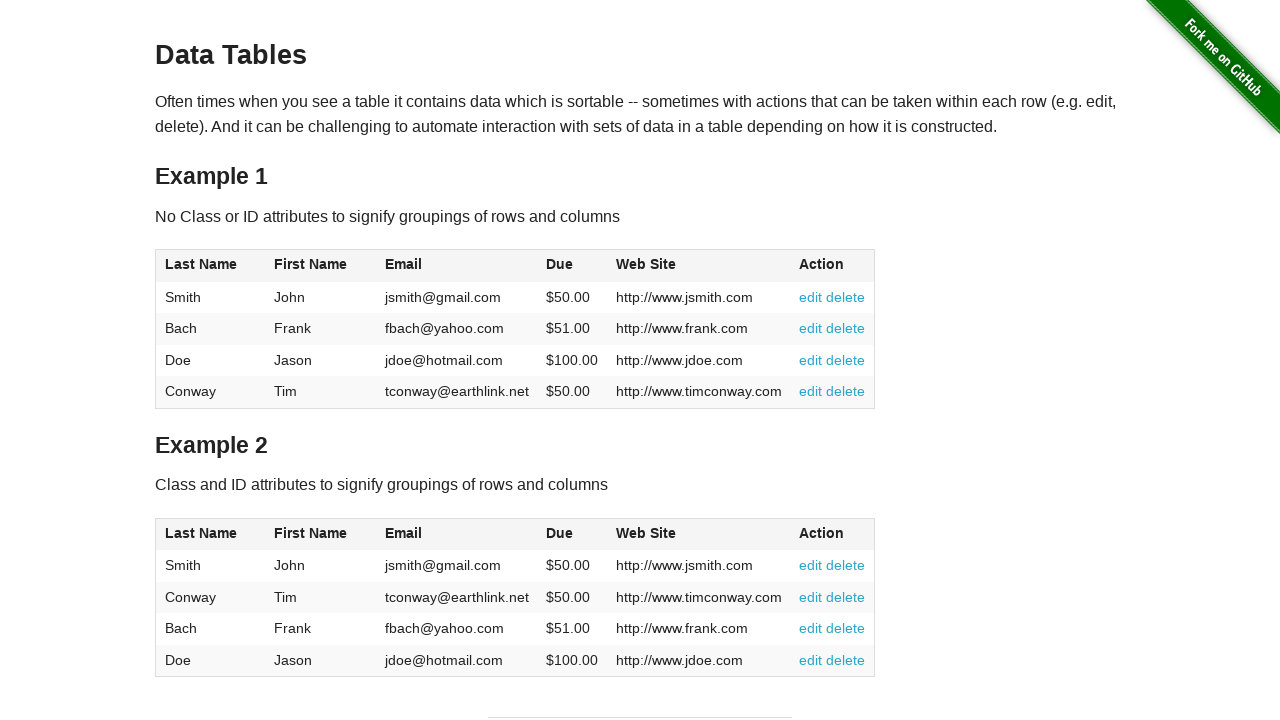

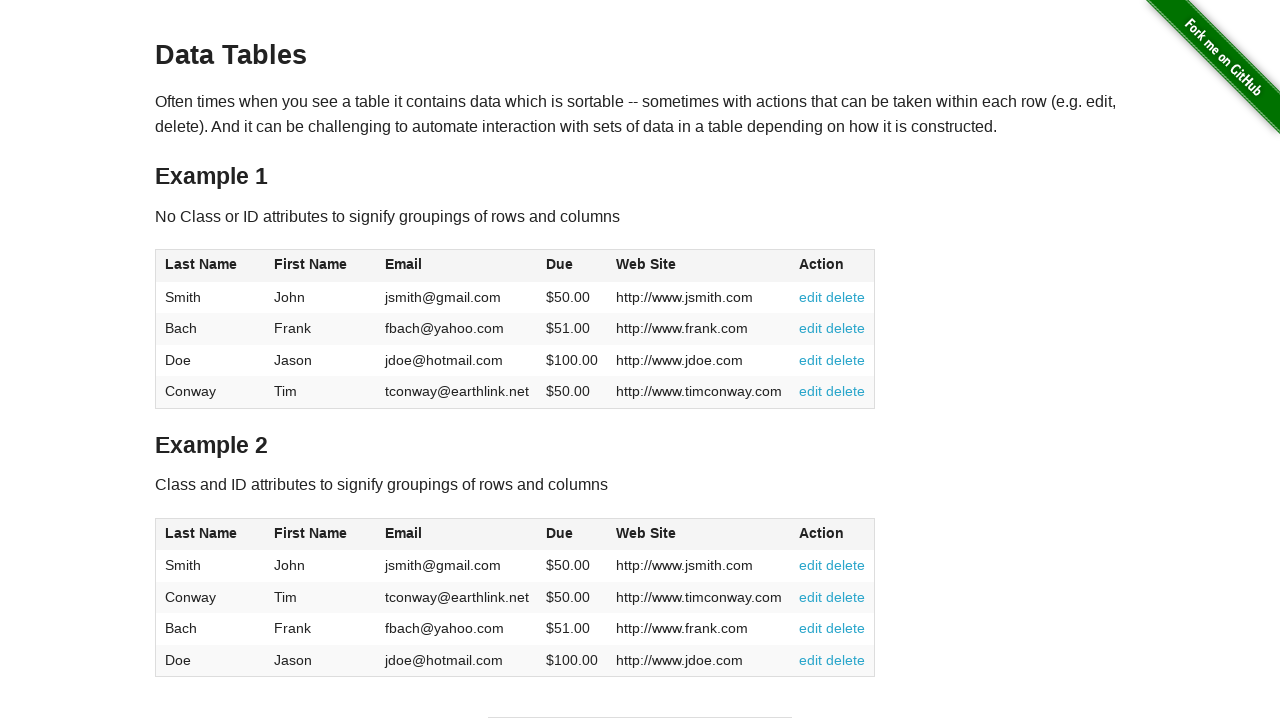